Tests checkbox functionality by clicking a terms and conditions checkbox and verifying its selected state using isSelected() method

Starting URL: https://portal.cms.gov/portal/

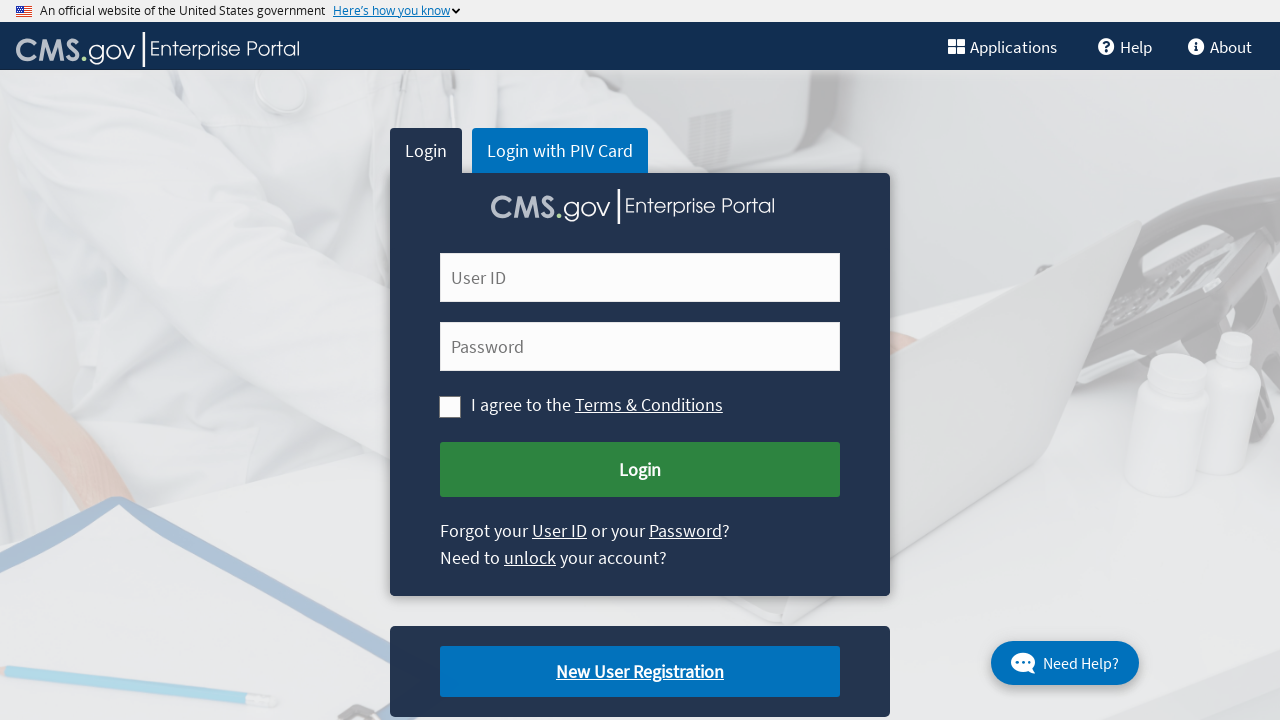

Navigated to https://portal.cms.gov/portal/
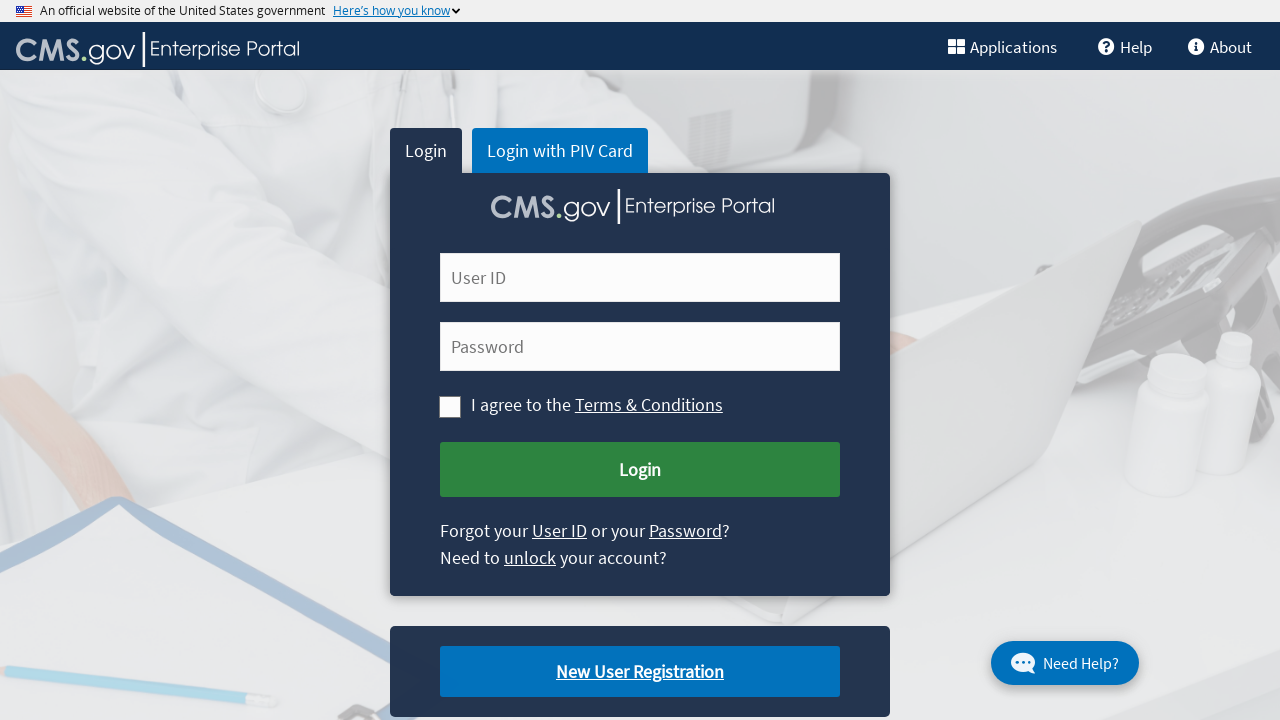

Clicked the terms and conditions checkbox label at (507, 405) on label#cms-label-tc
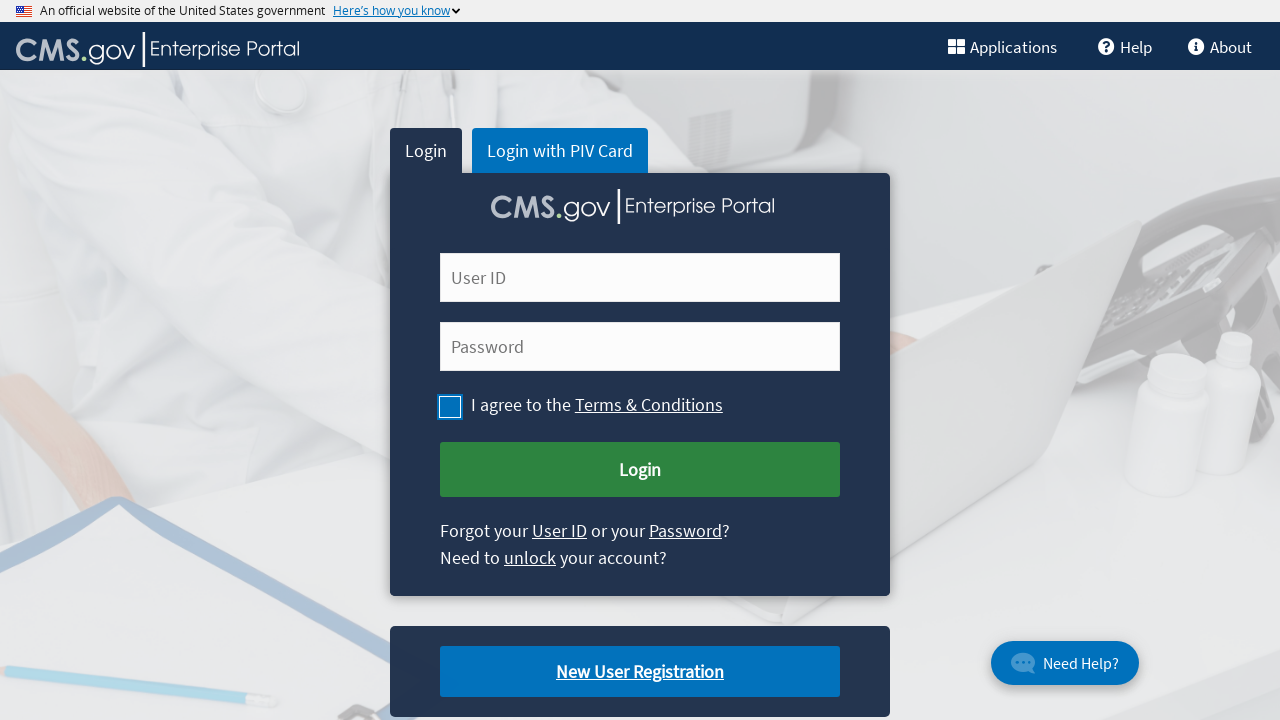

Waited 1000ms for checkbox state to update
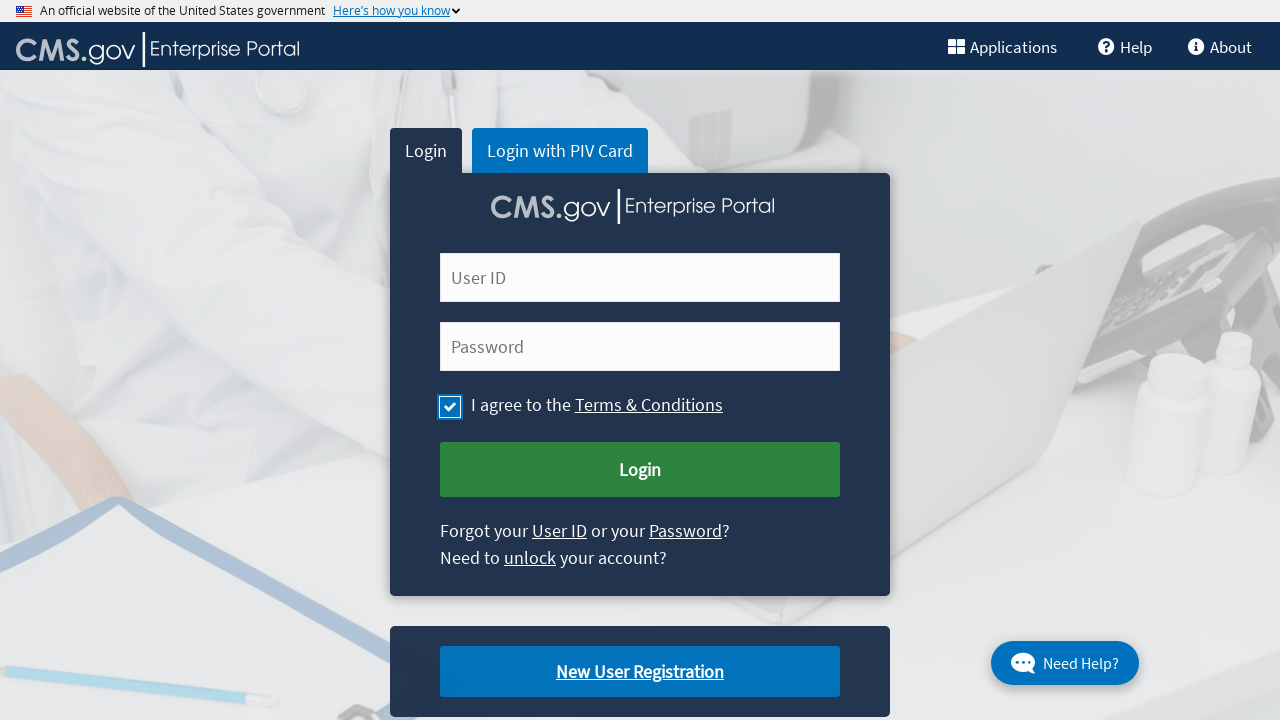

Located the checkbox element
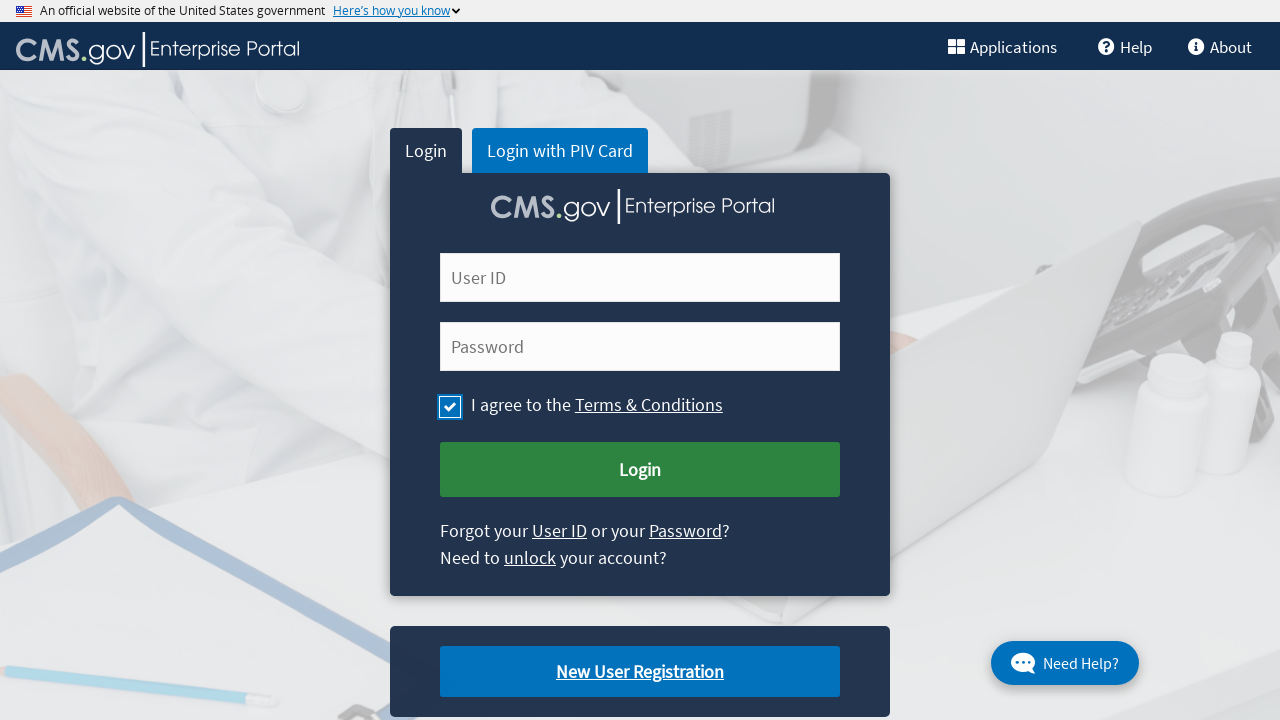

Verified checkbox selected state: True
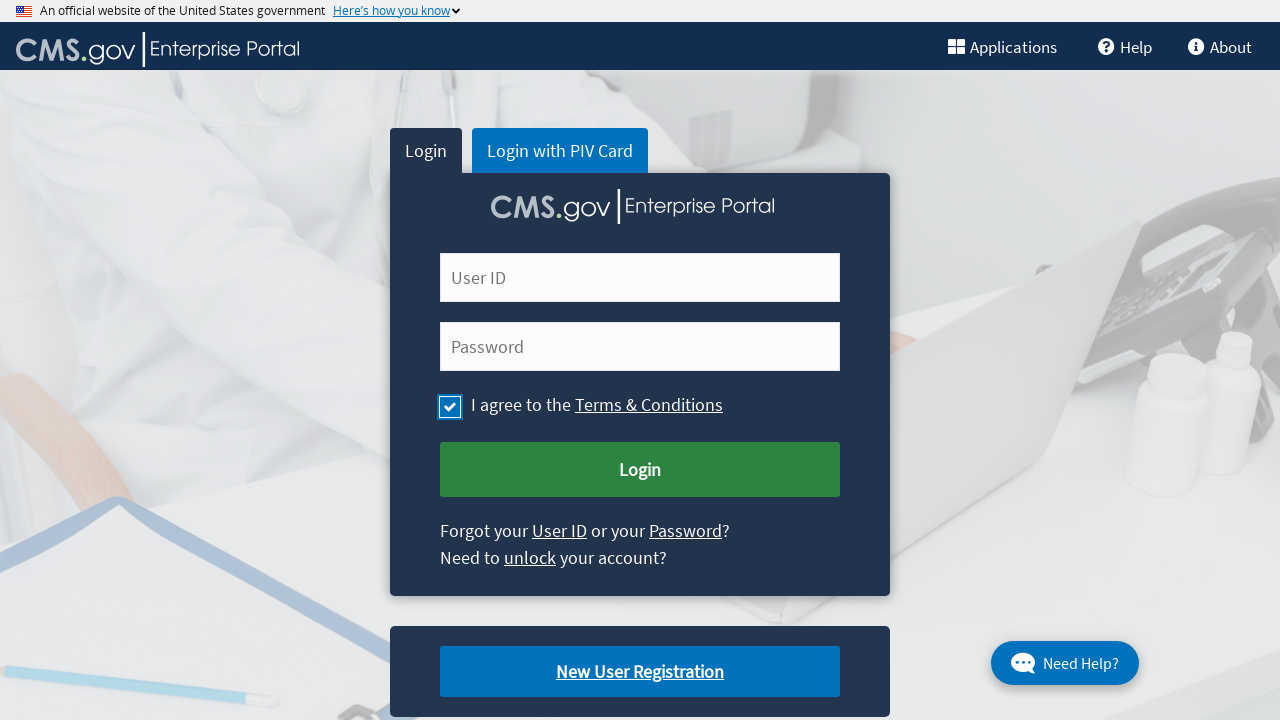

Printed checkbox selection result: True
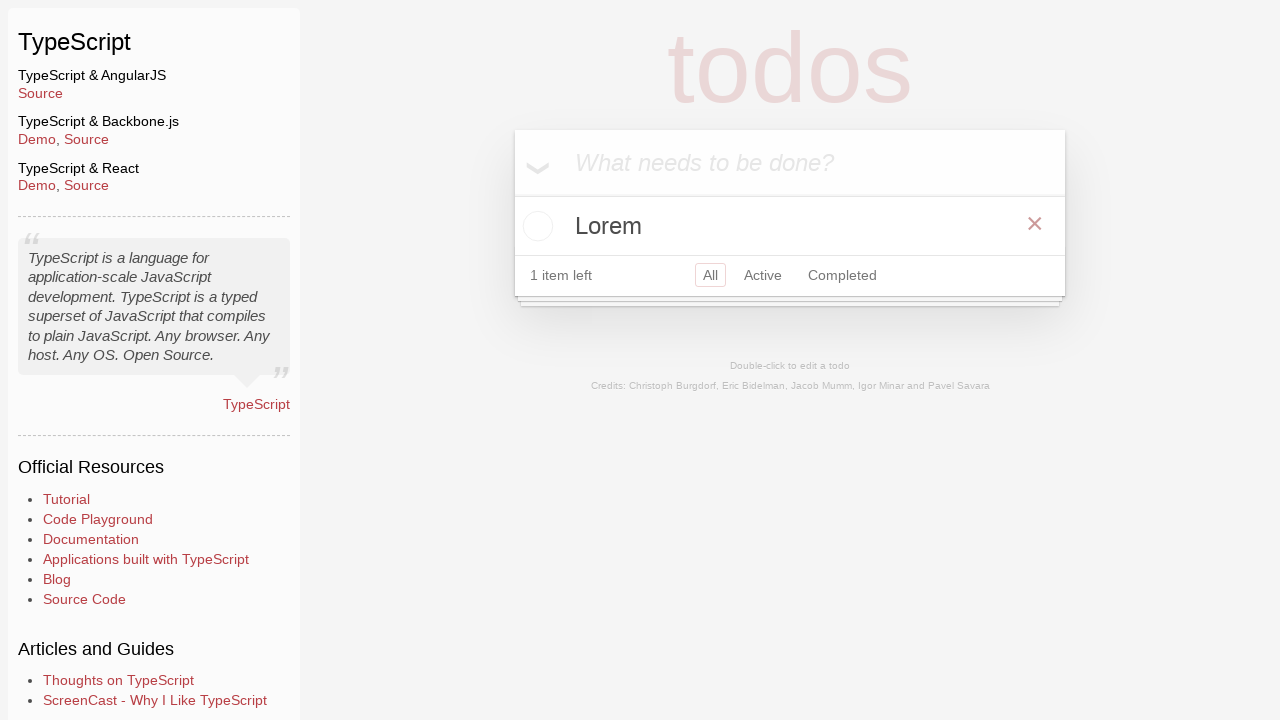

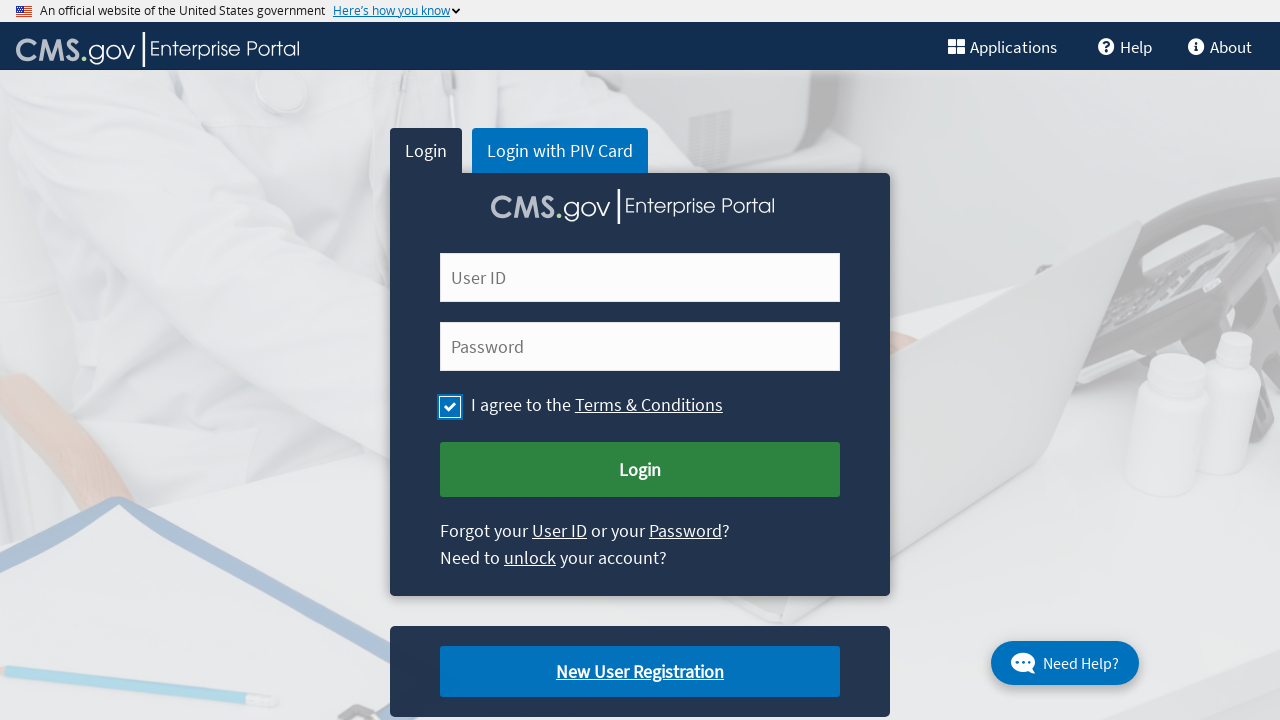